Navigates to a course content page, expands a section, right-clicks on a test papers link, and opens it in a new tab using keyboard navigation

Starting URL: http://greenstech.in/selenium-course-content.html

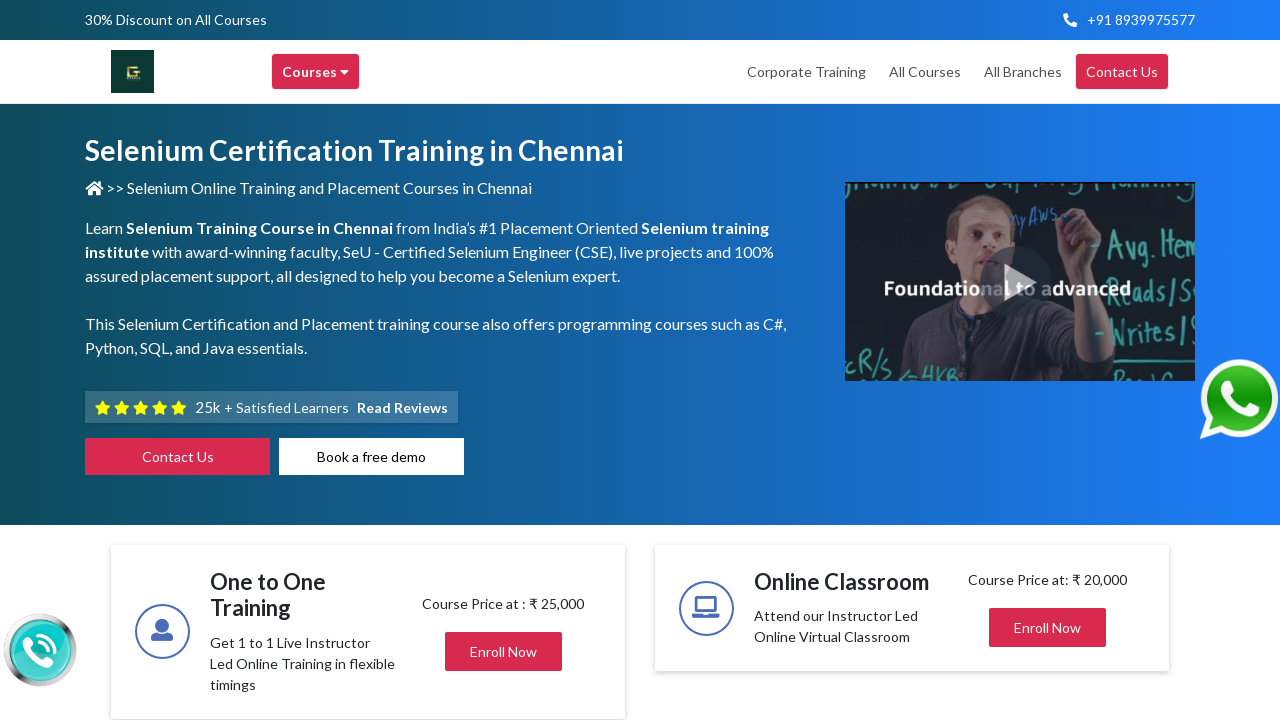

Clicked course section header to expand it at (1048, 360) on xpath=//div[@class='card-headercore-sel d-flex align-items-center justify-conten
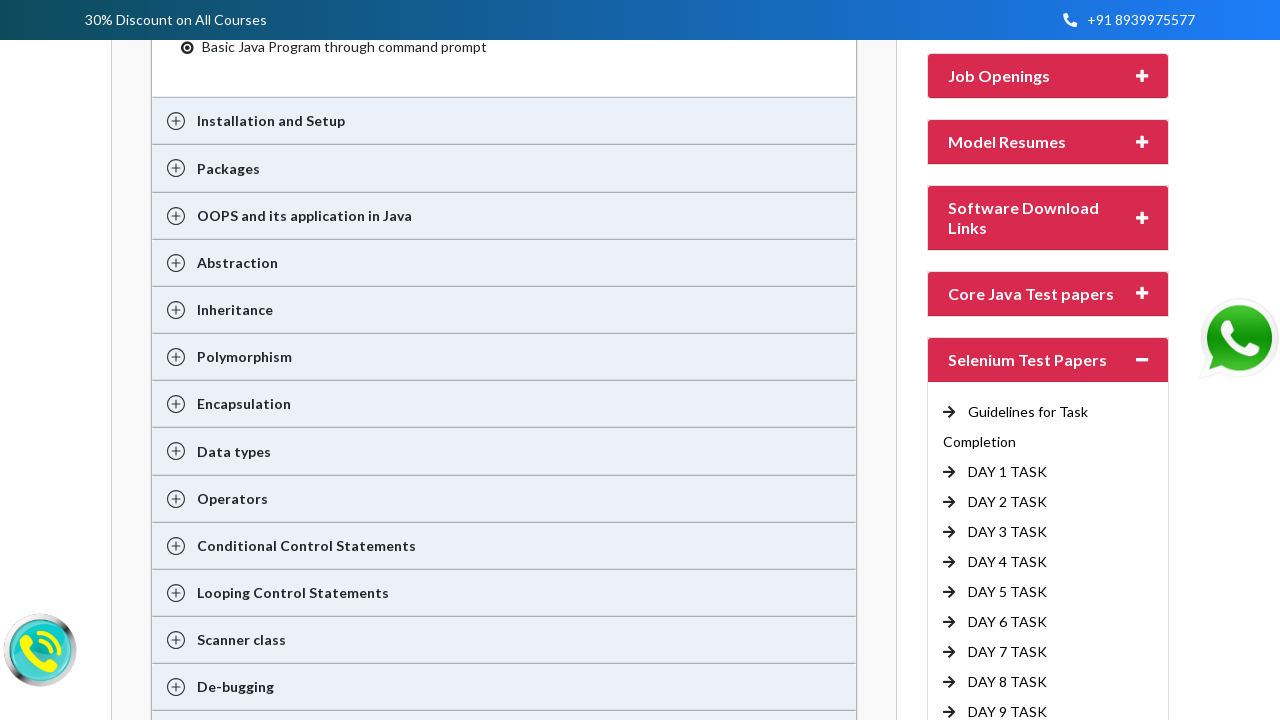

Section expanded and test papers link became visible
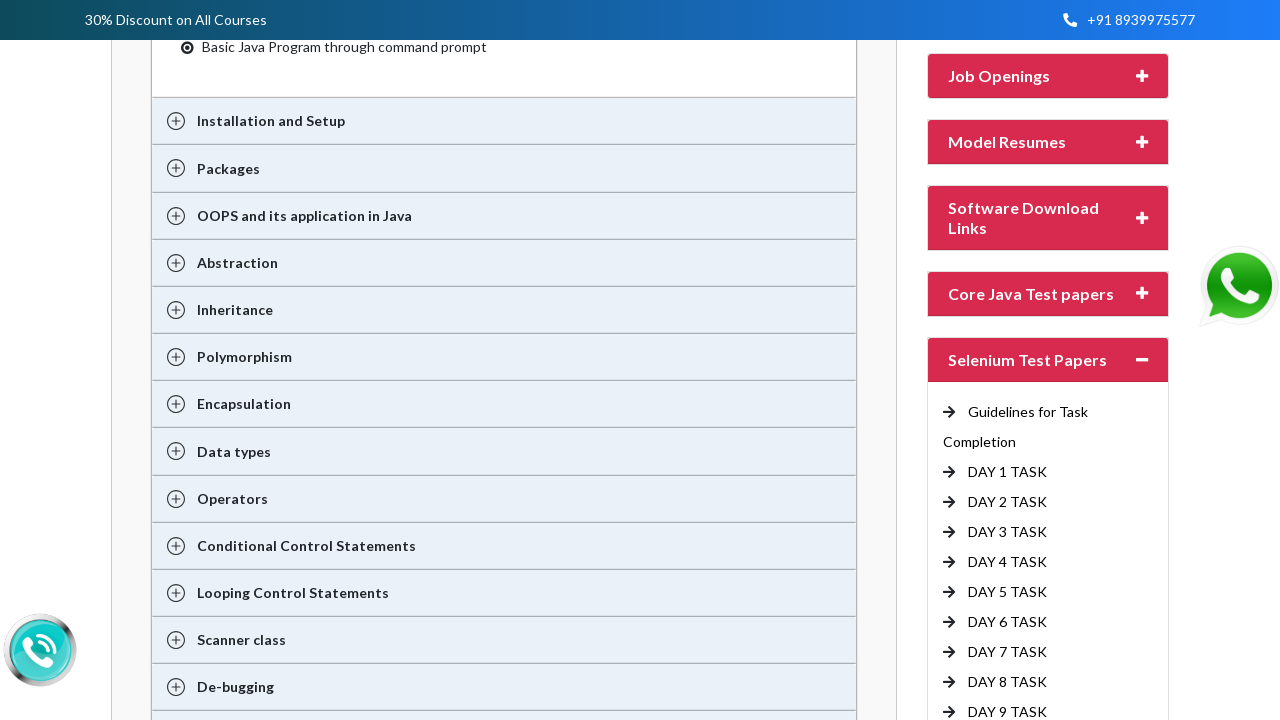

Right-clicked on test papers link to open context menu at (1008, 592) on (//a[@title='Test papers training in chennai'])[18]
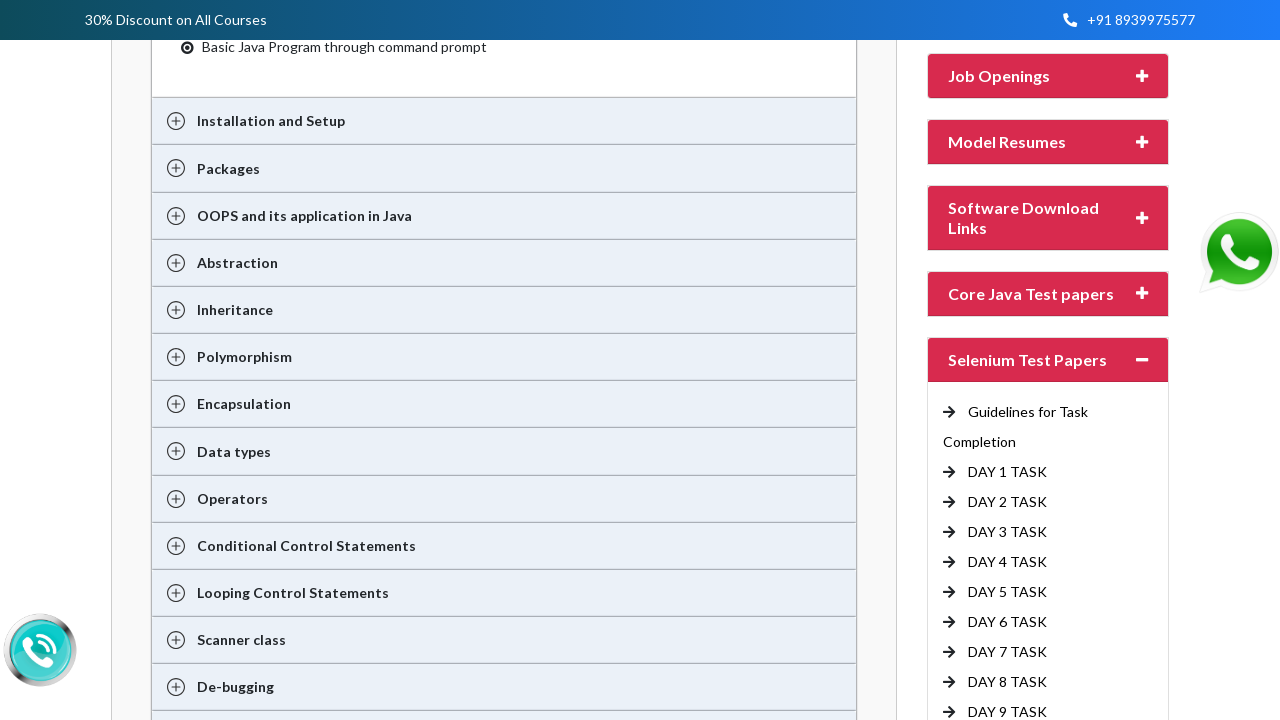

Pressed ArrowDown key to navigate context menu
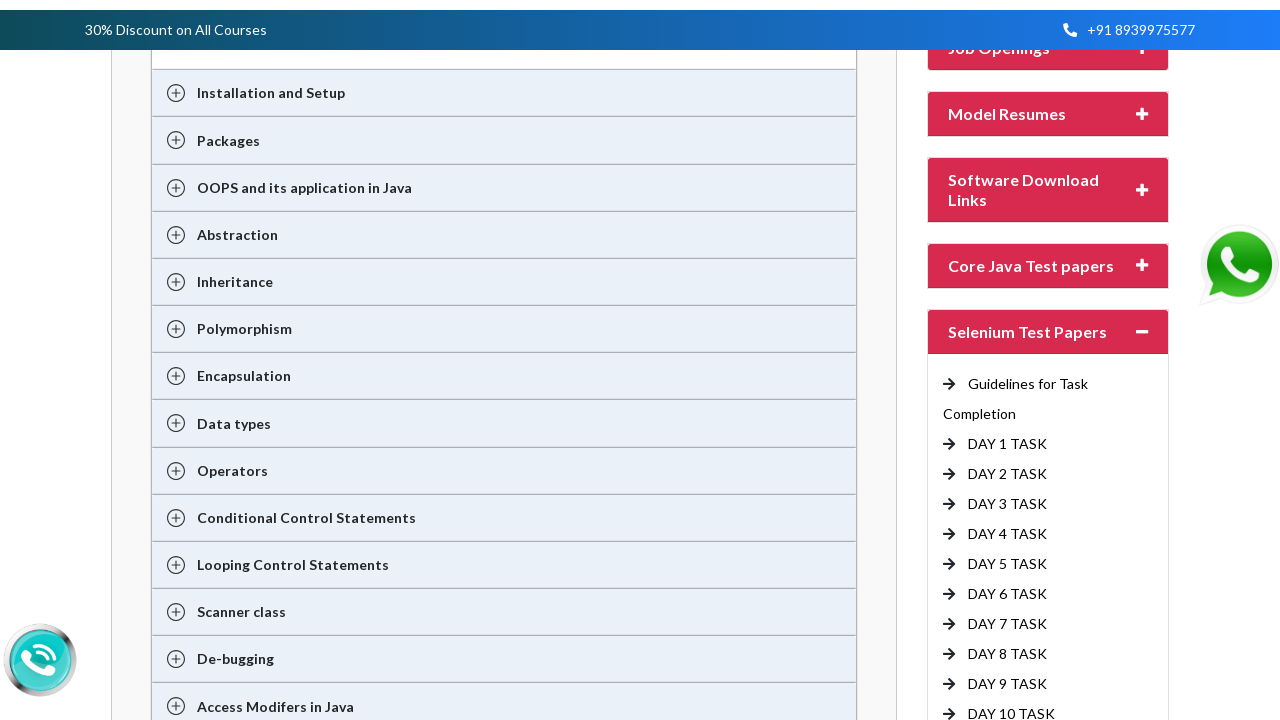

Pressed Enter key to open test papers link in new tab
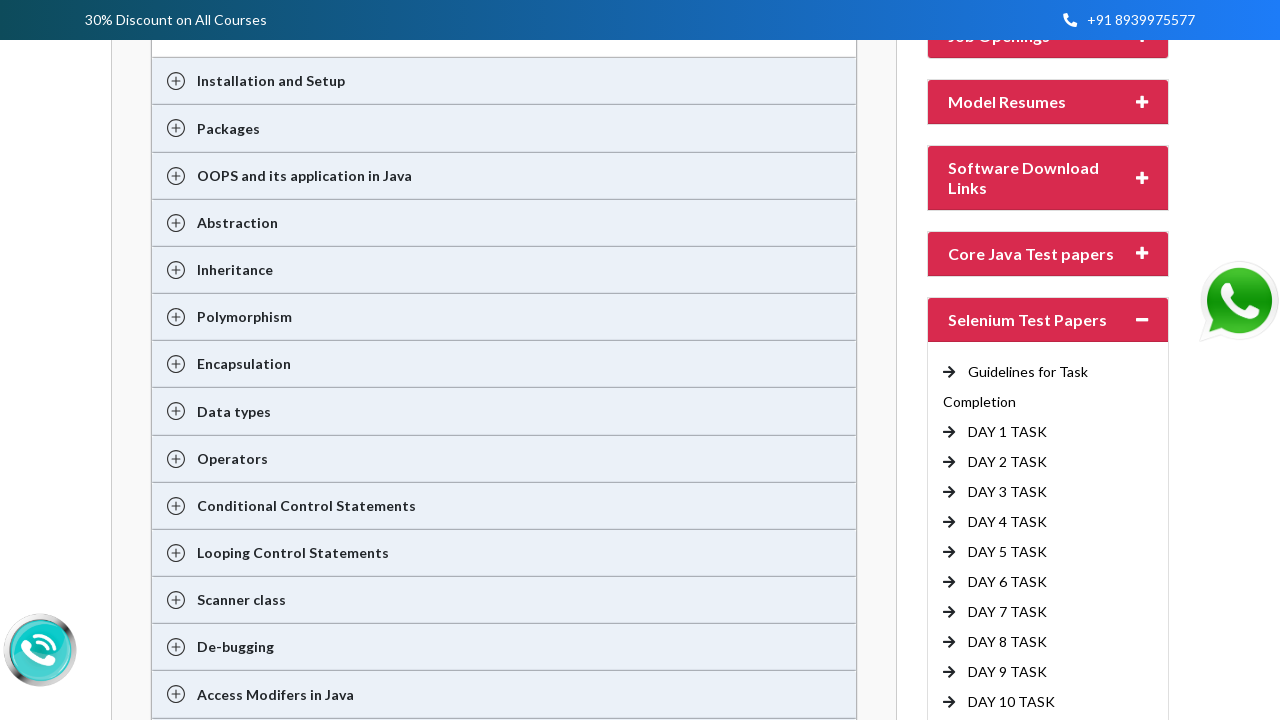

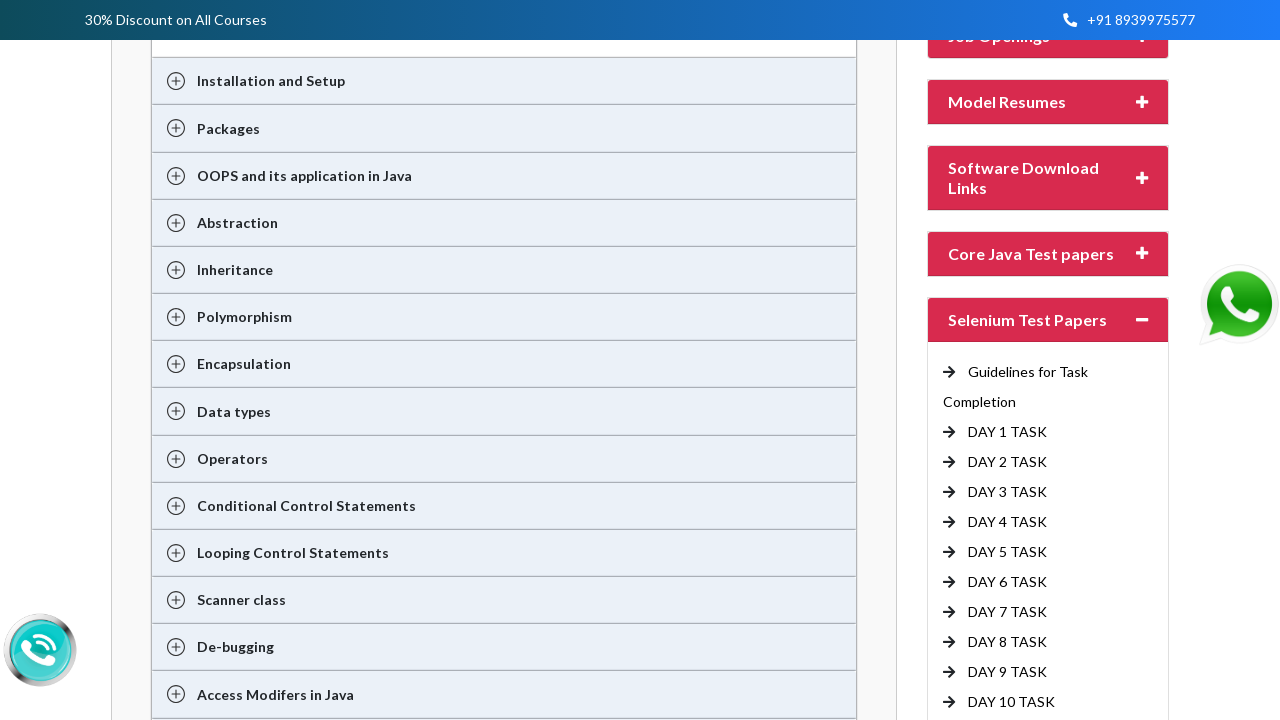